Navigates to Selenium WebDriver documentation, clicks the "Getting started" link, and verifies the introductory content is displayed with the expected text.

Starting URL: https://www.selenium.dev/documentation/webdriver/

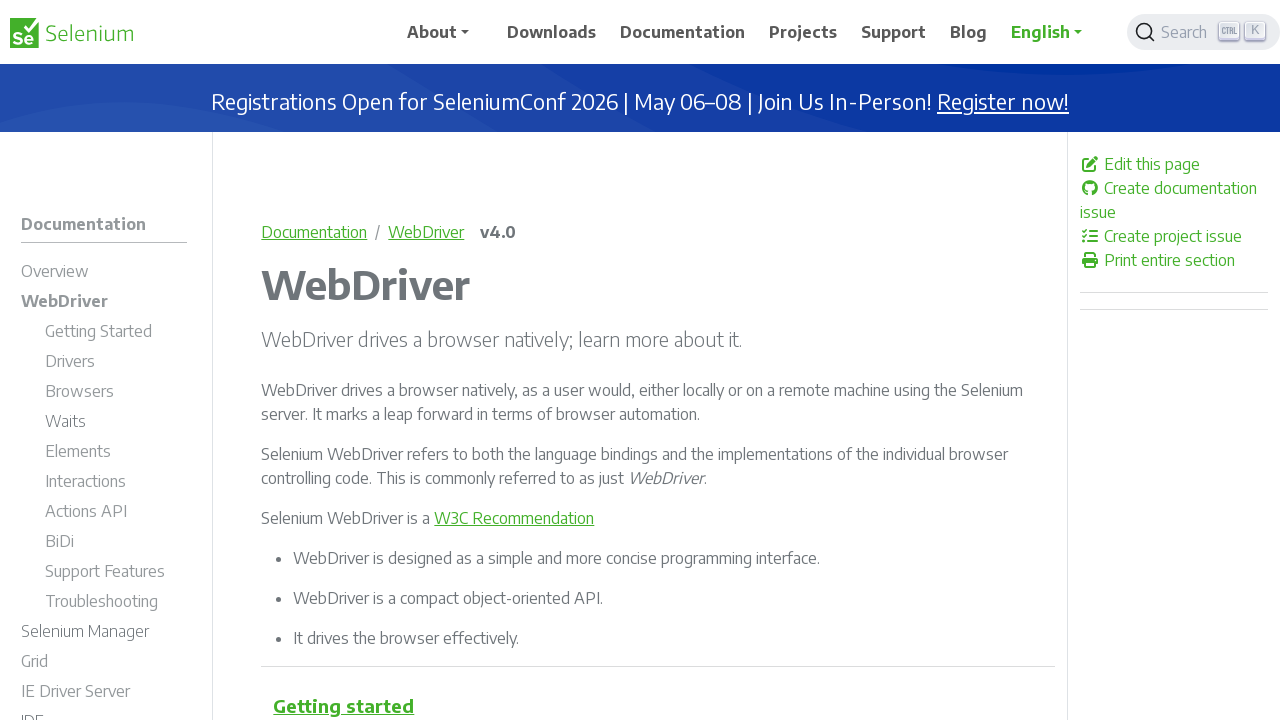

Navigated to Selenium WebDriver documentation page
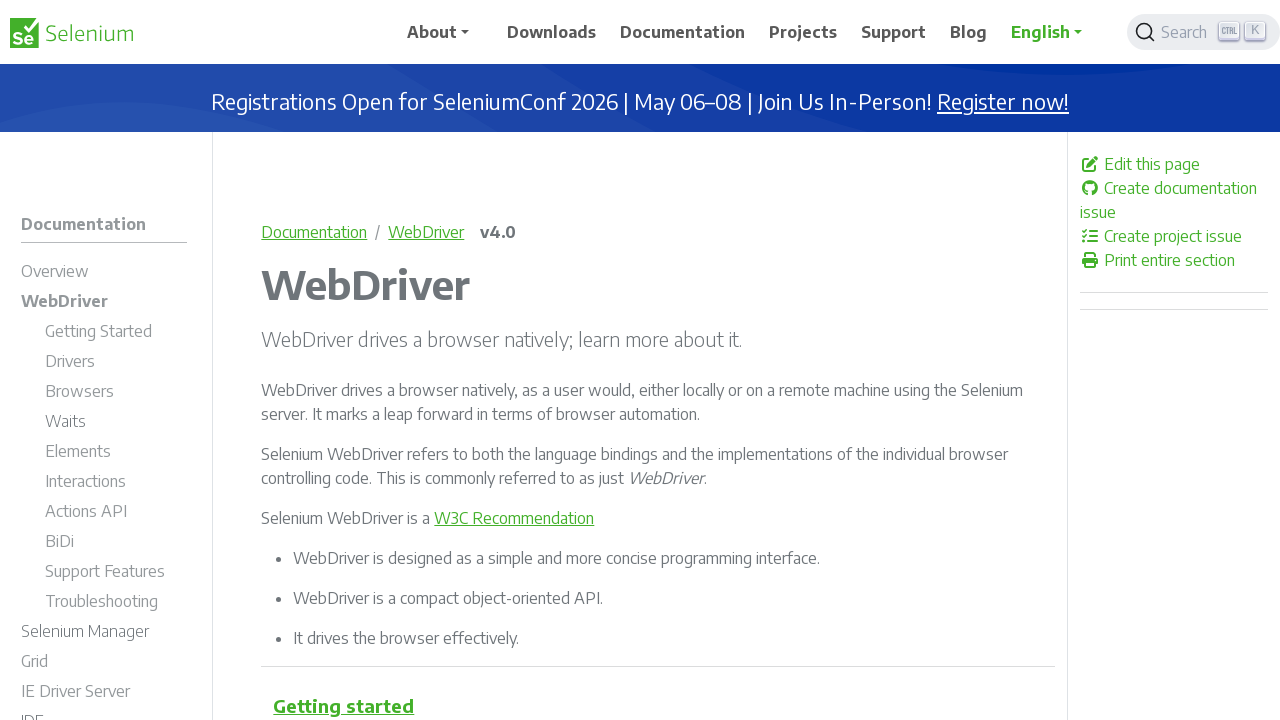

Waited for 'Getting started' link to be visible
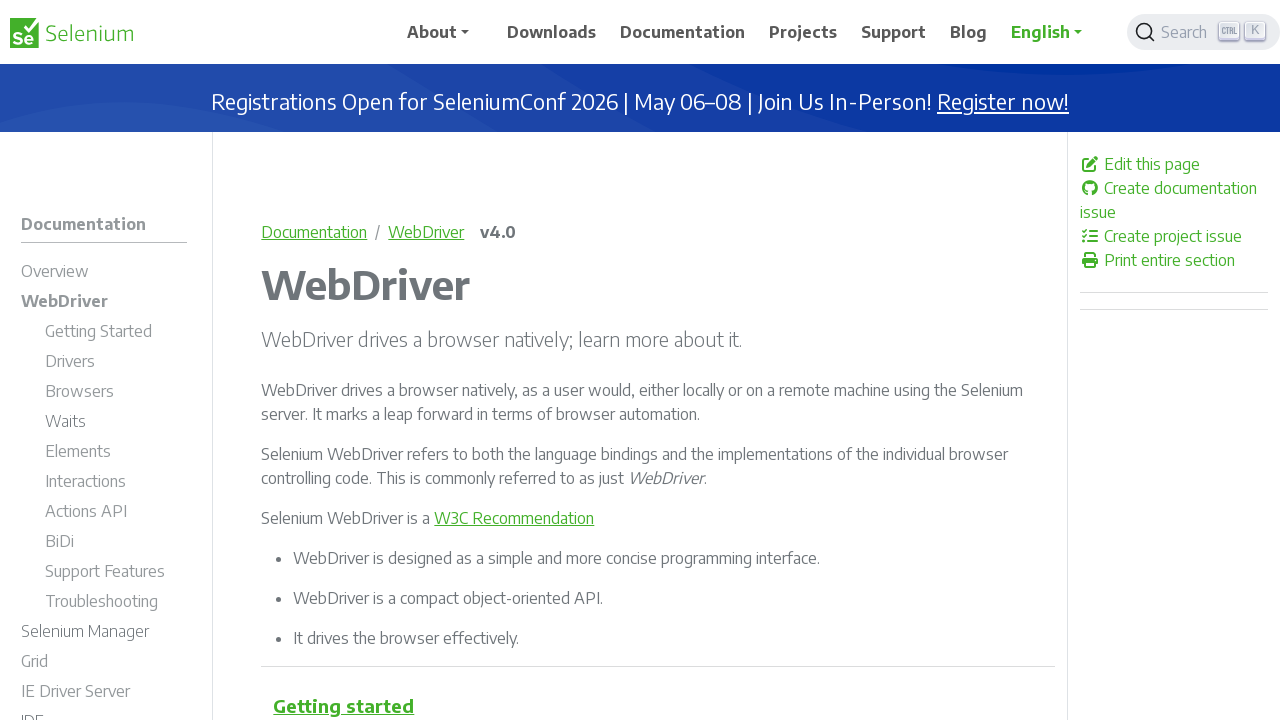

Clicked 'Getting started' link at (98, 331) on text=Getting started
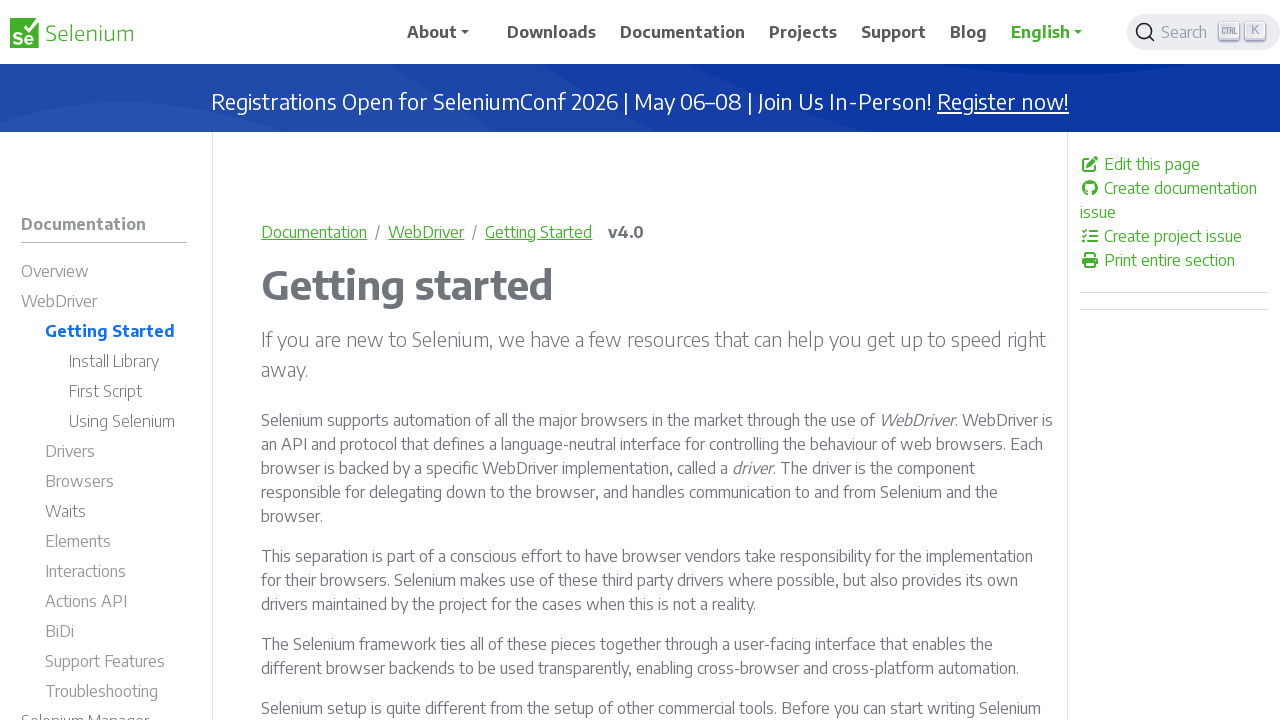

Waited for introductory content to load
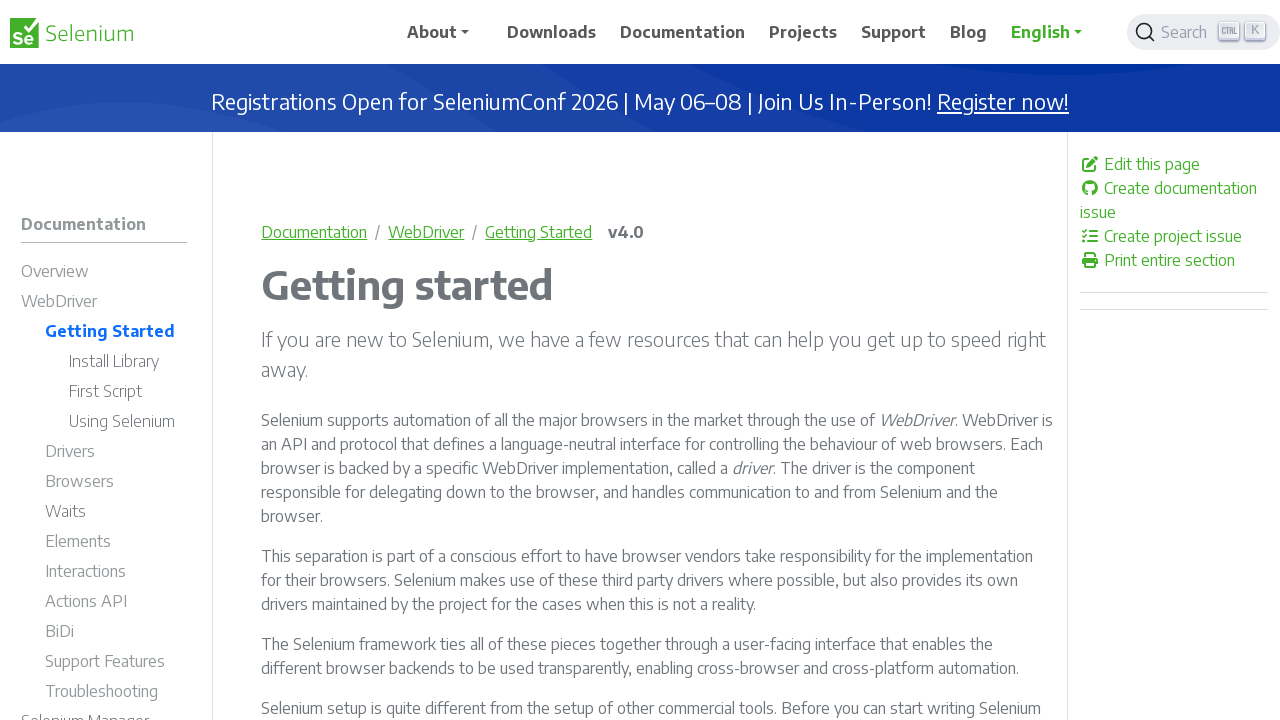

Verified introductory content displays expected text
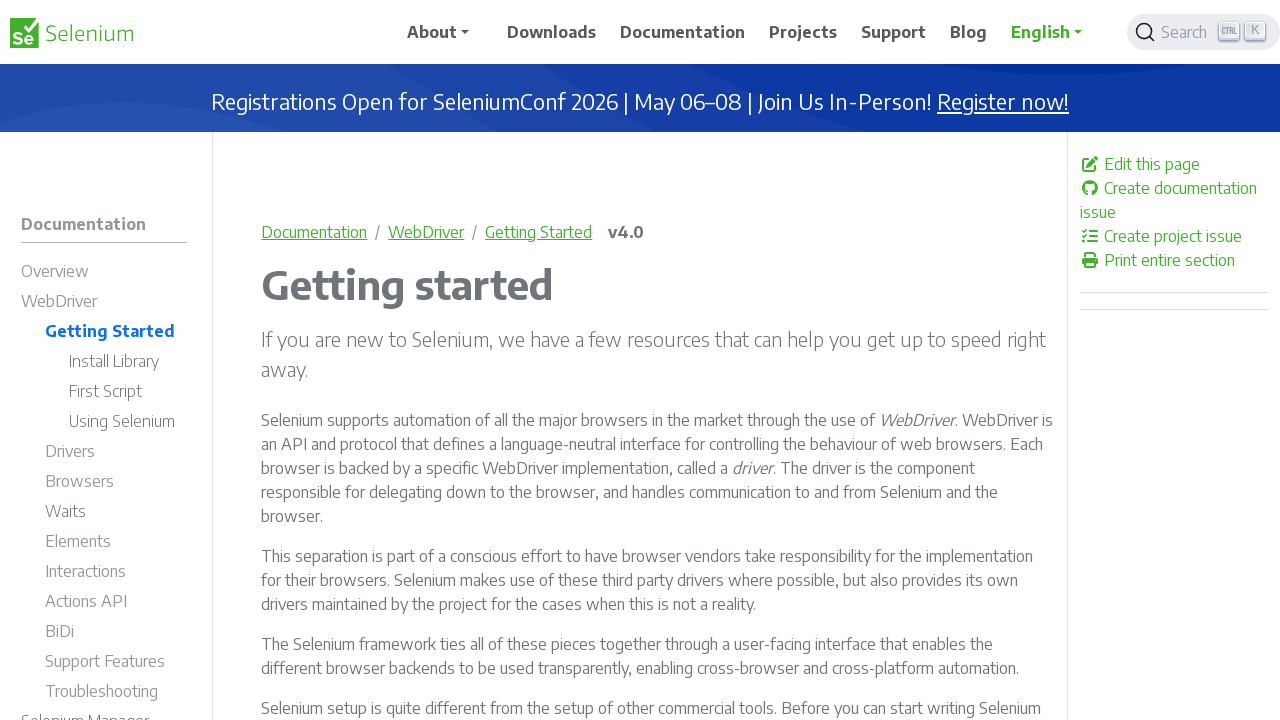

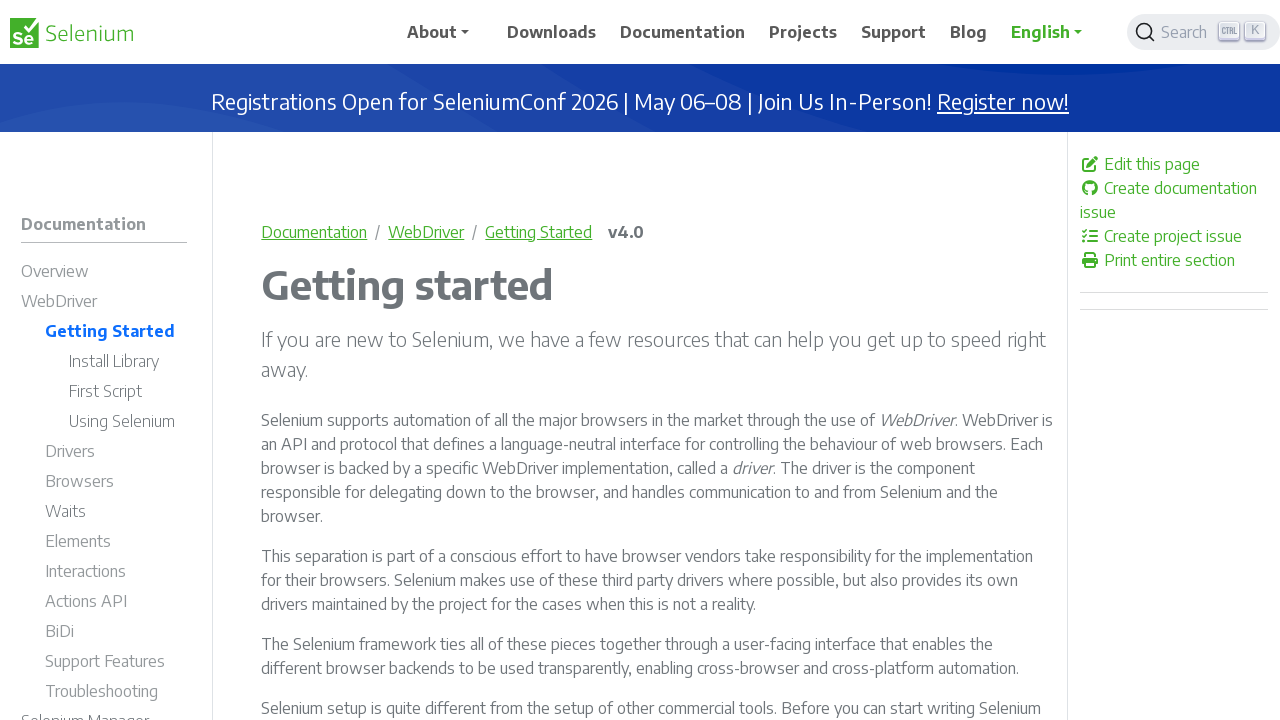